Tests dynamic control interactions by checking and clicking a checkbox, then clicking a remove button and waiting for the checkbox to be hidden

Starting URL: https://the-internet.herokuapp.com/dynamic_controls

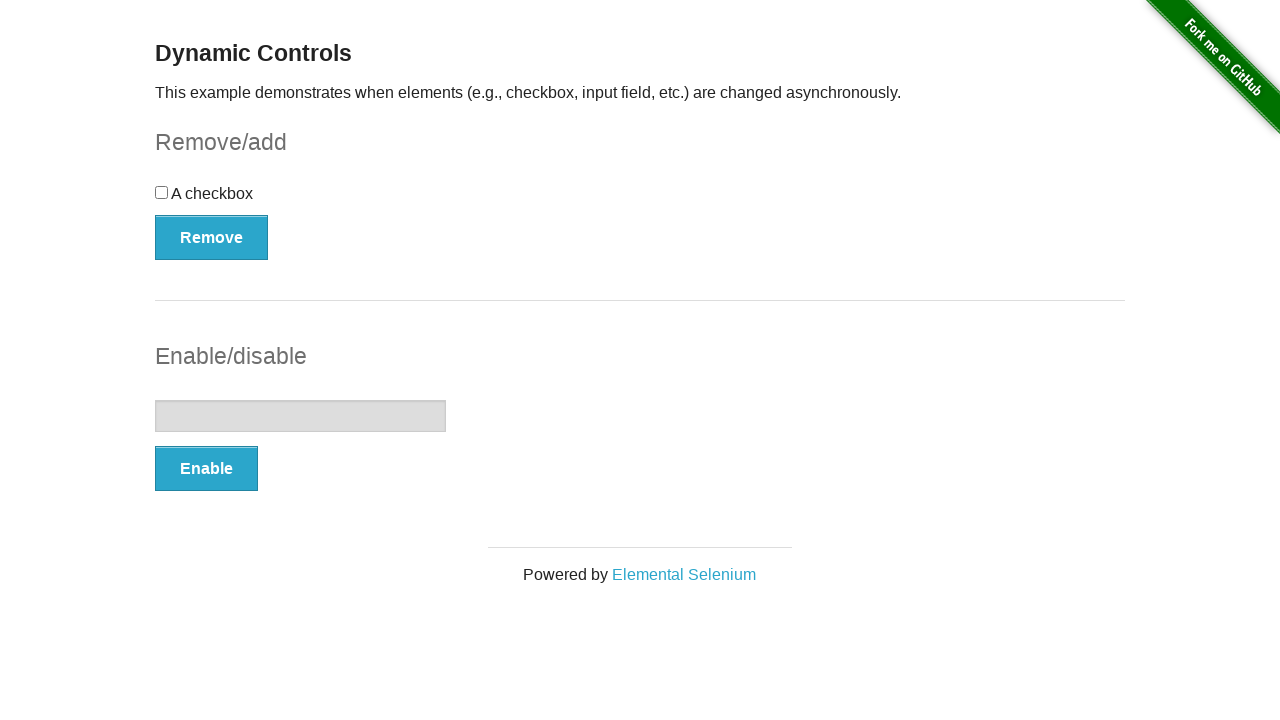

Located checkbox component
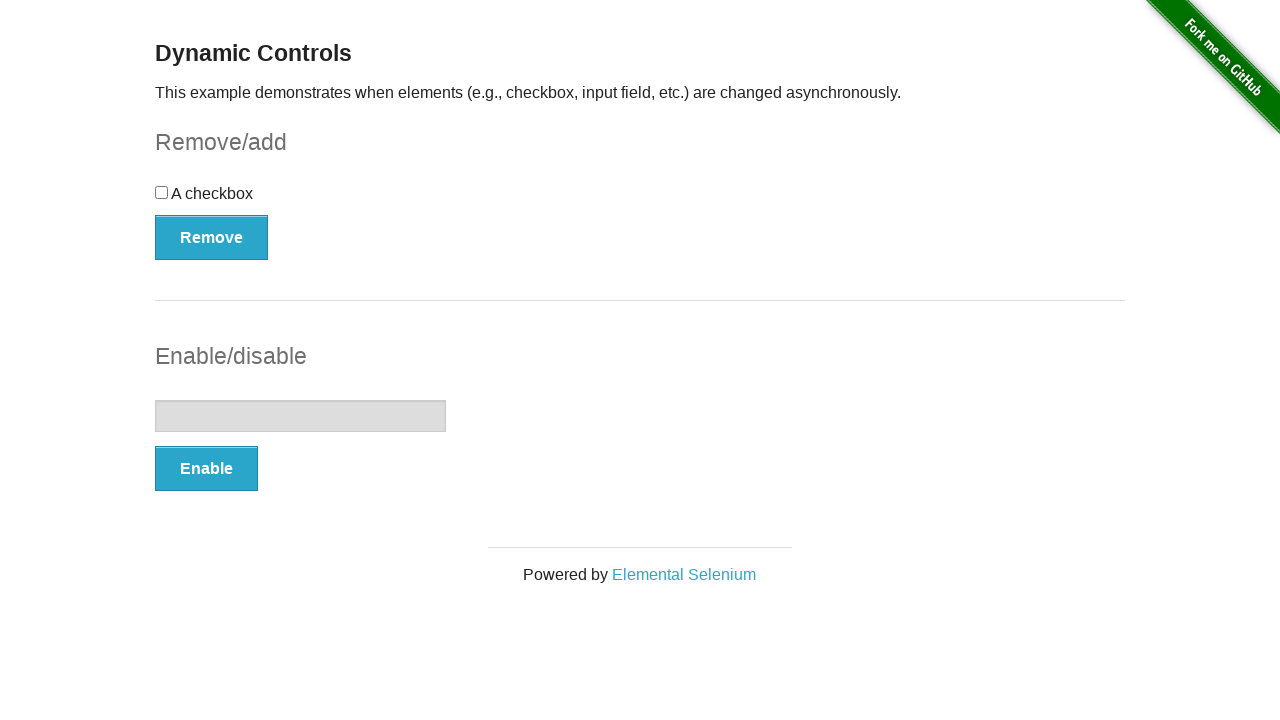

Located checkbox input element
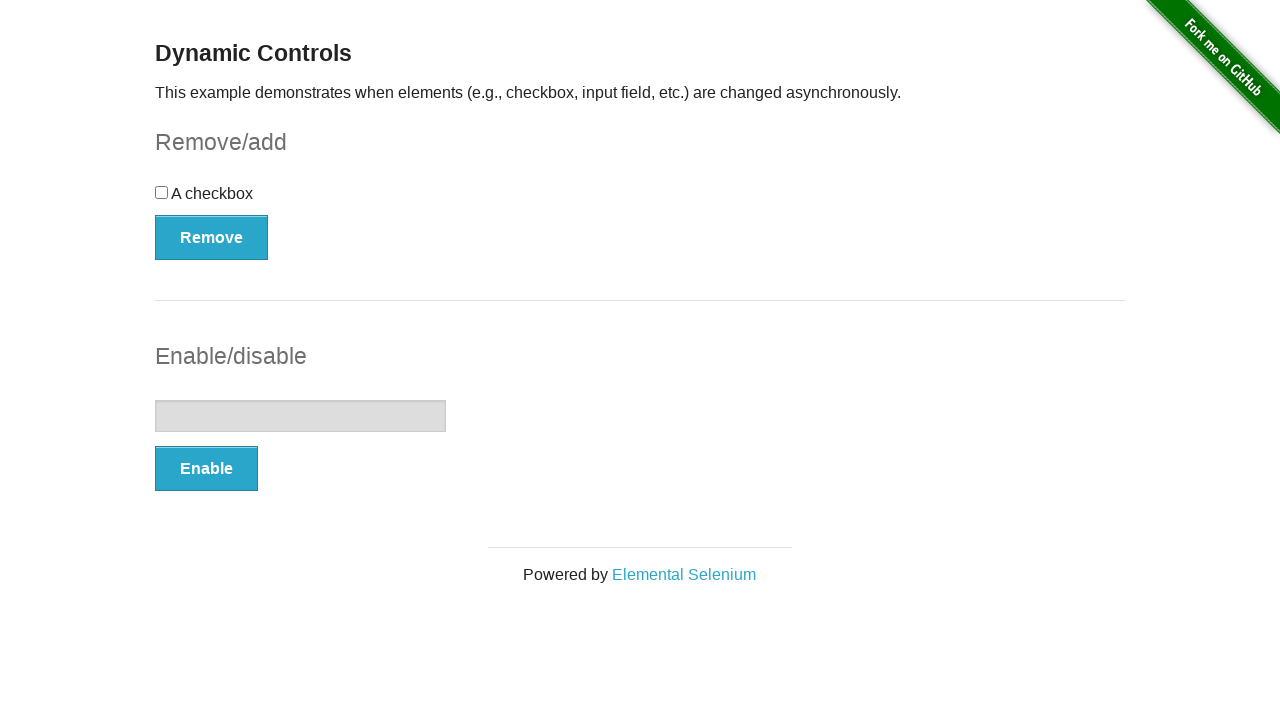

Checked if checkbox is selected: False
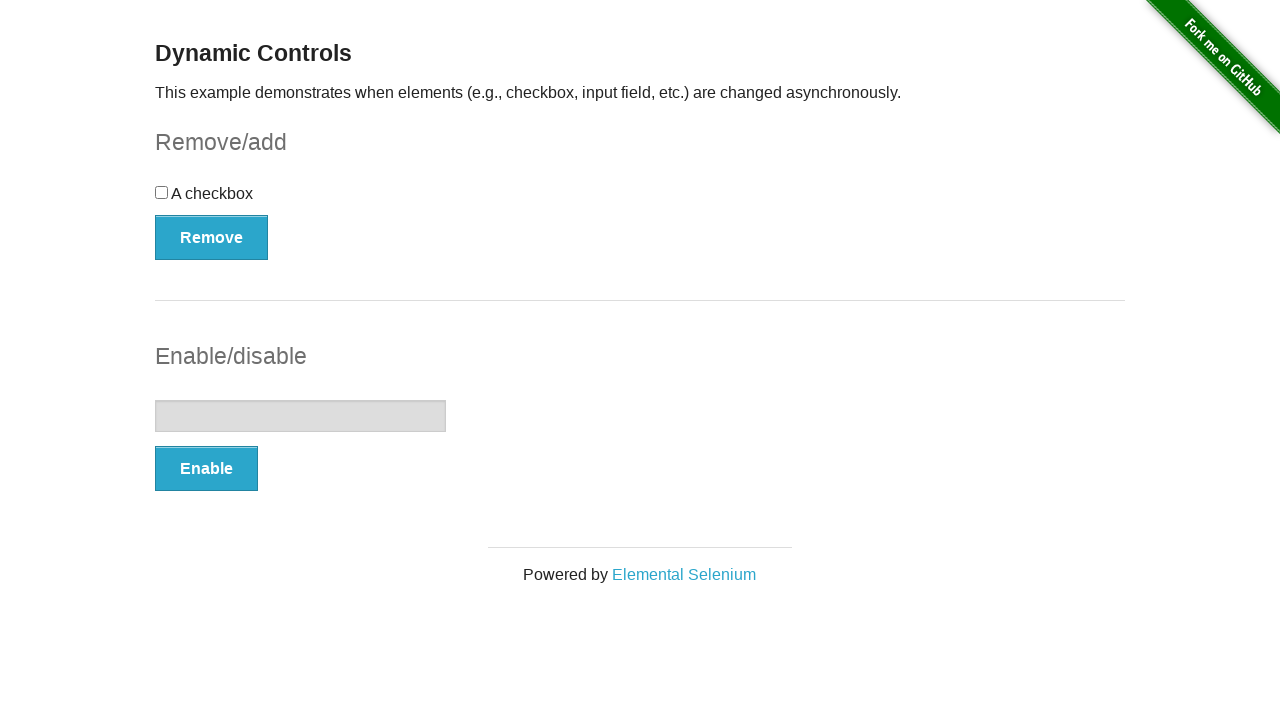

Clicked checkbox to select it at (162, 192) on #checkbox-example >> #checkbox input
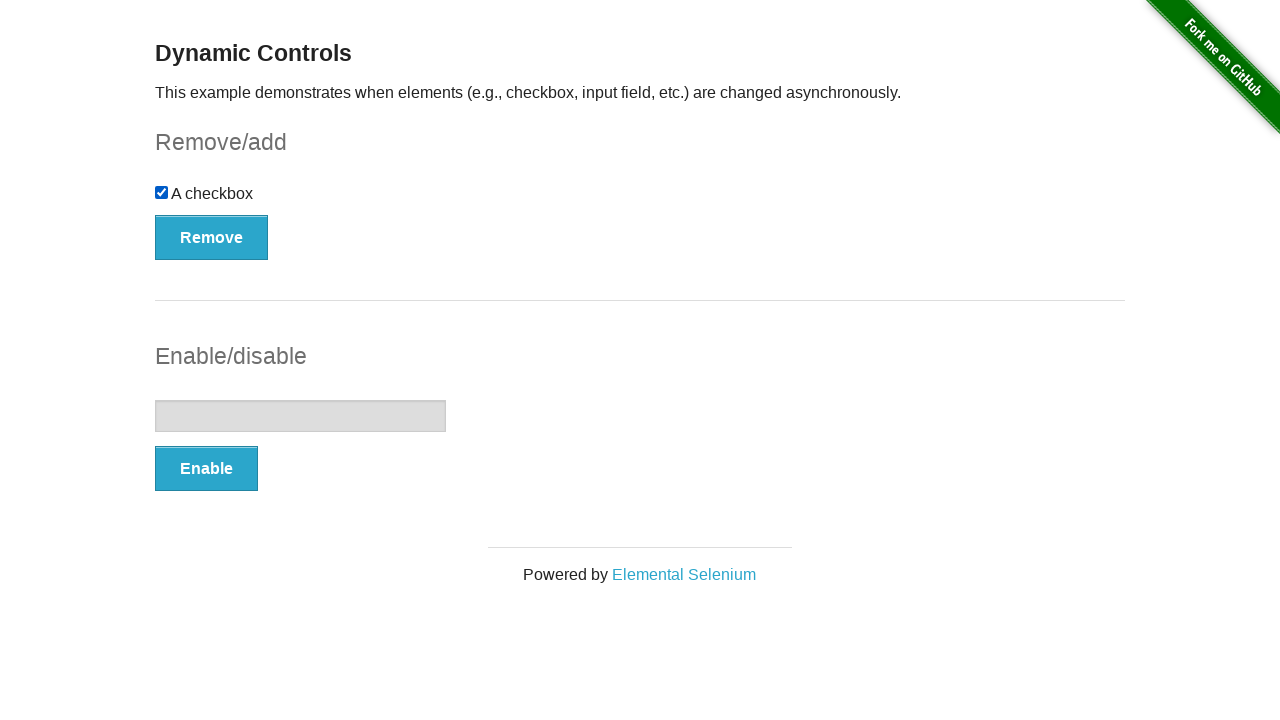

Rechecked if checkbox is selected: True
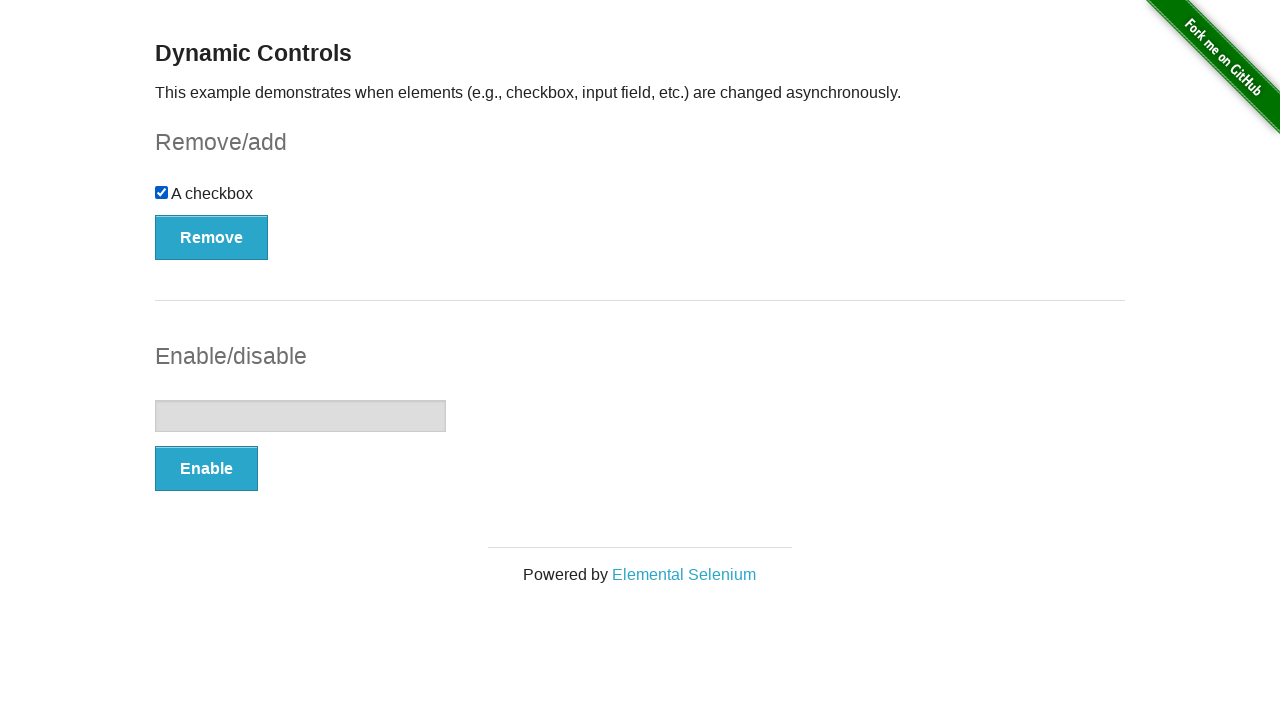

Located remove button
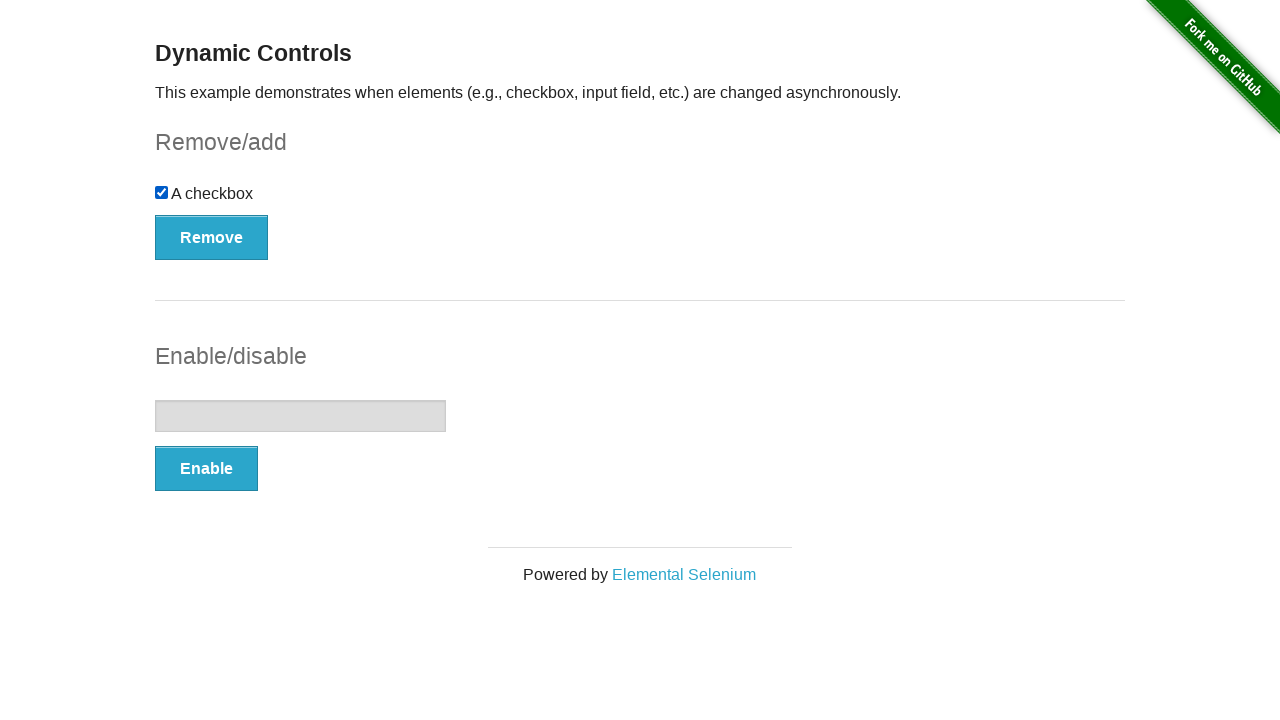

Clicked remove button at (212, 237) on #checkbox-example >> button
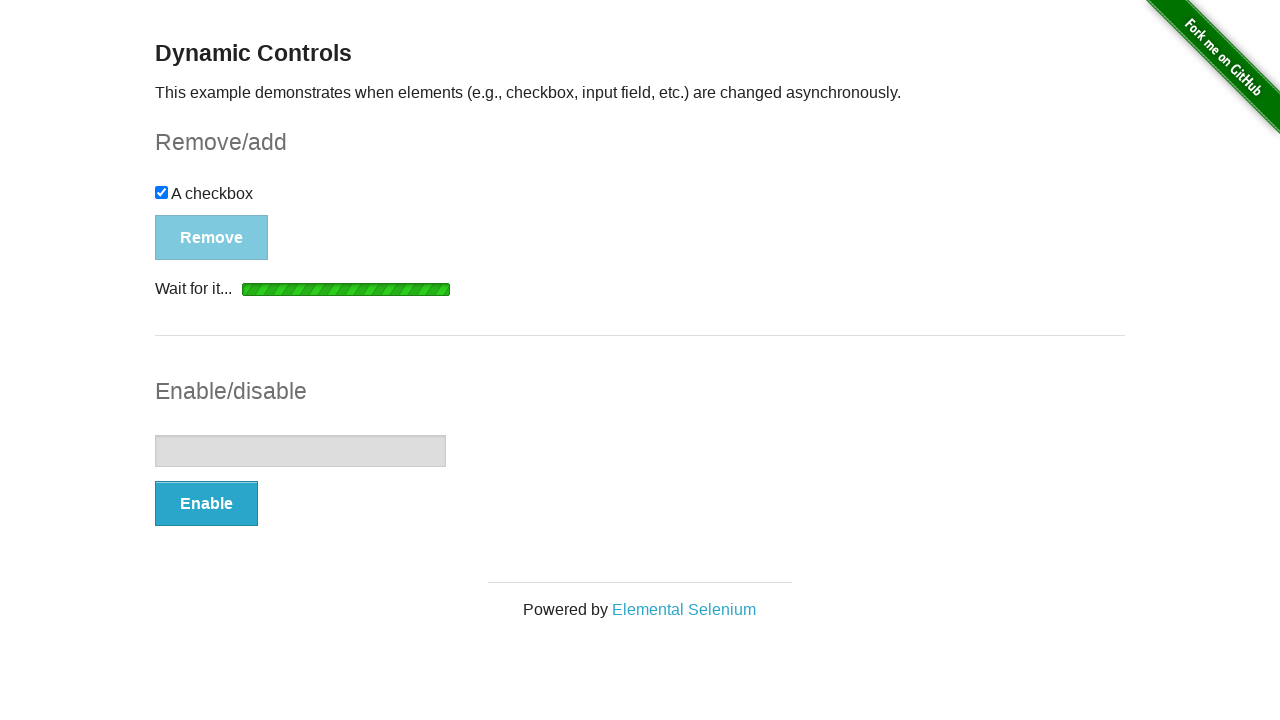

Waited for checkbox to be hidden after clicking remove button
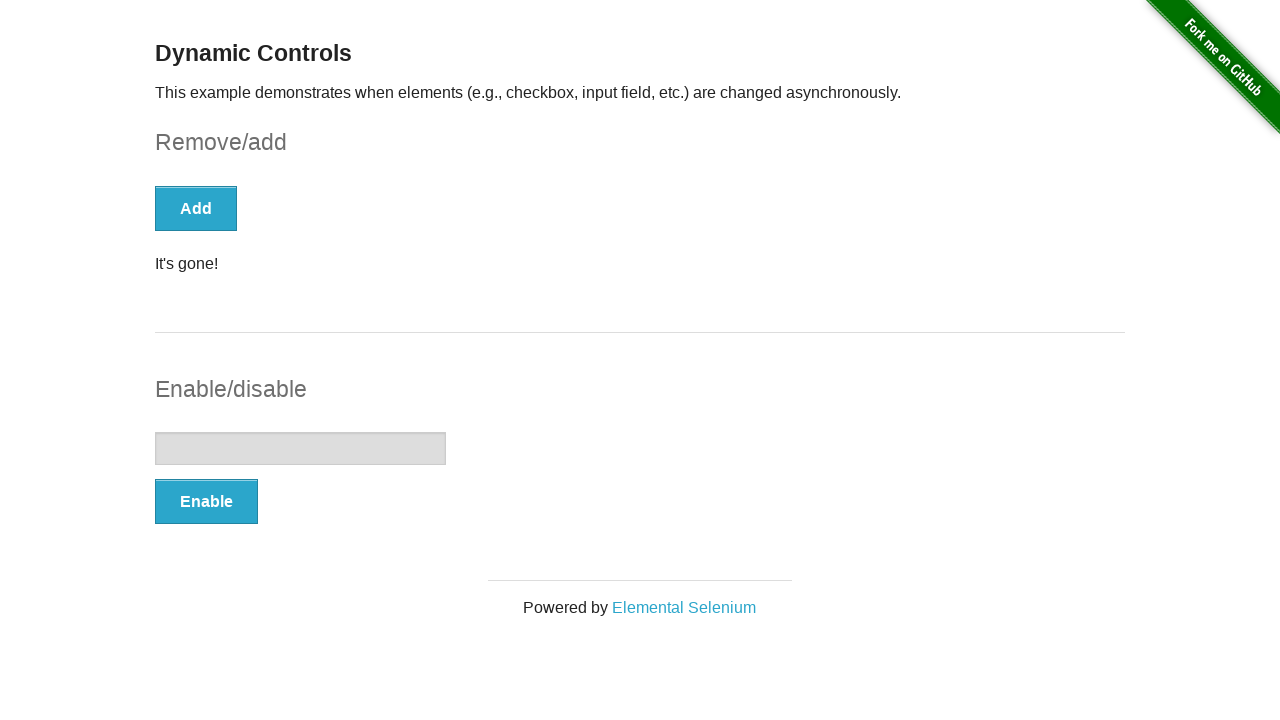

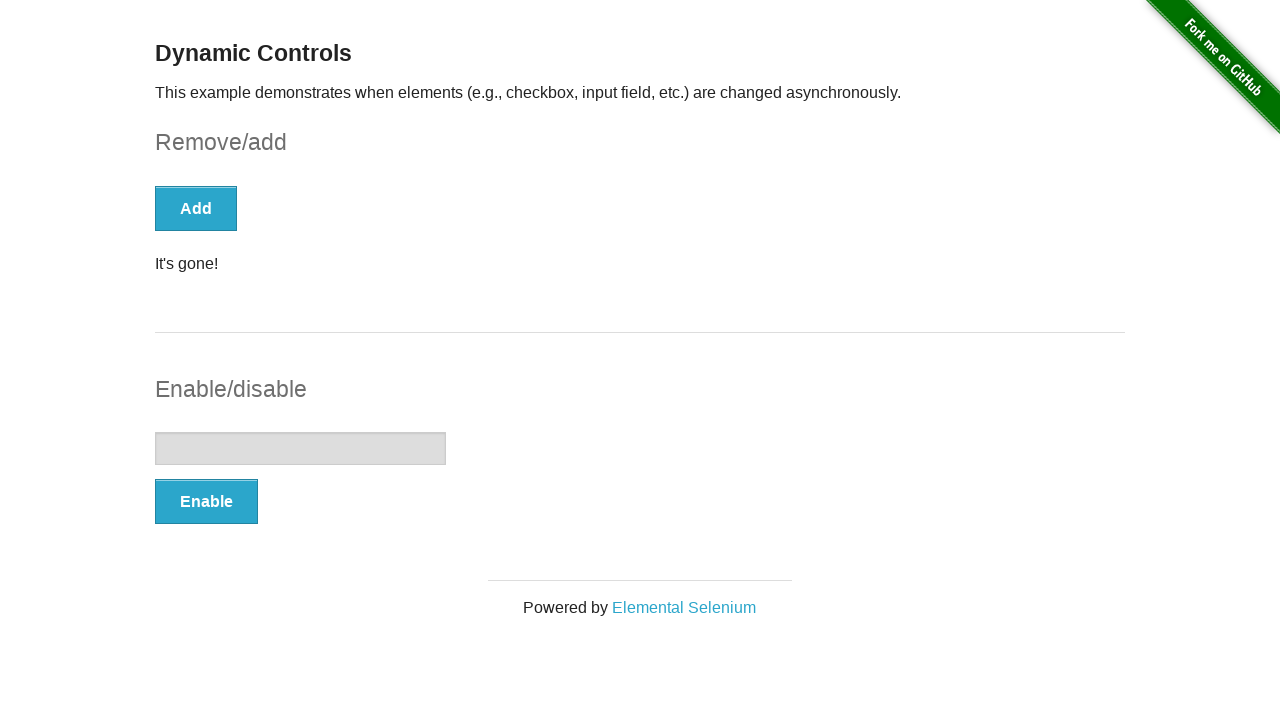